Tests JavaScript prompt dialog by entering text and accepting

Starting URL: https://the-internet.herokuapp.com/

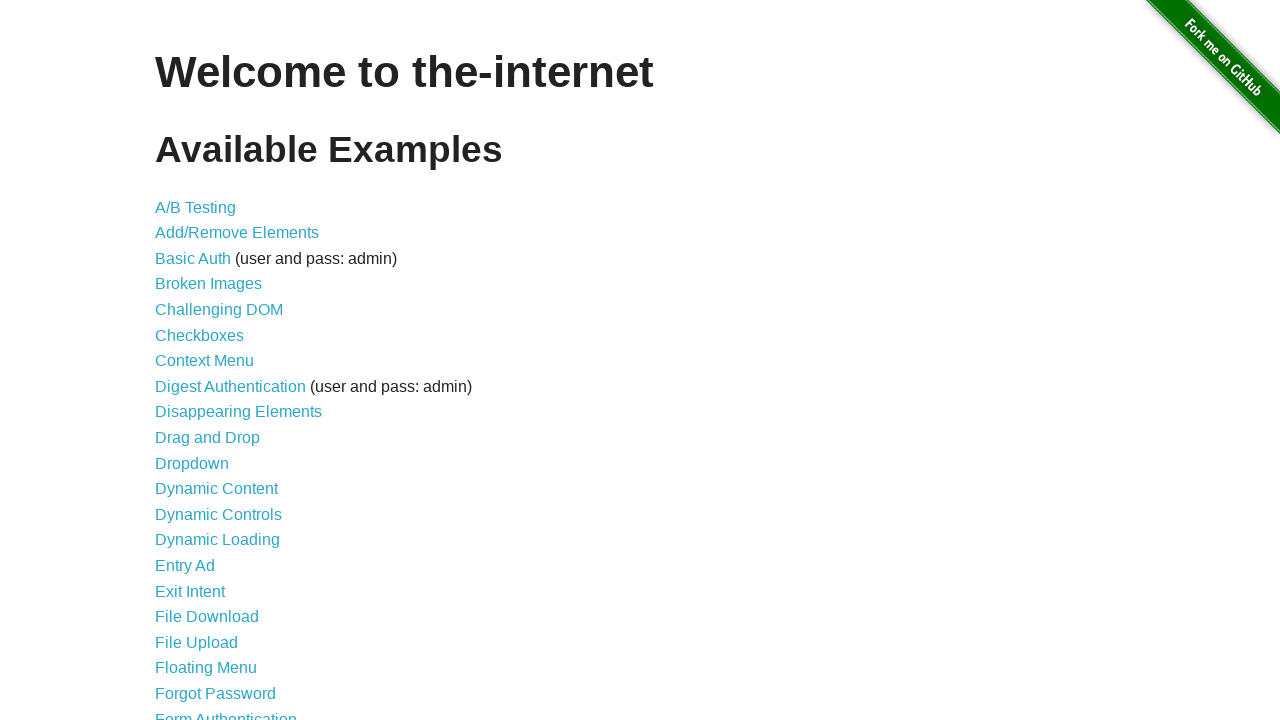

Clicked JavaScript Alerts link at (214, 361) on a:text('JavaScript Alerts')
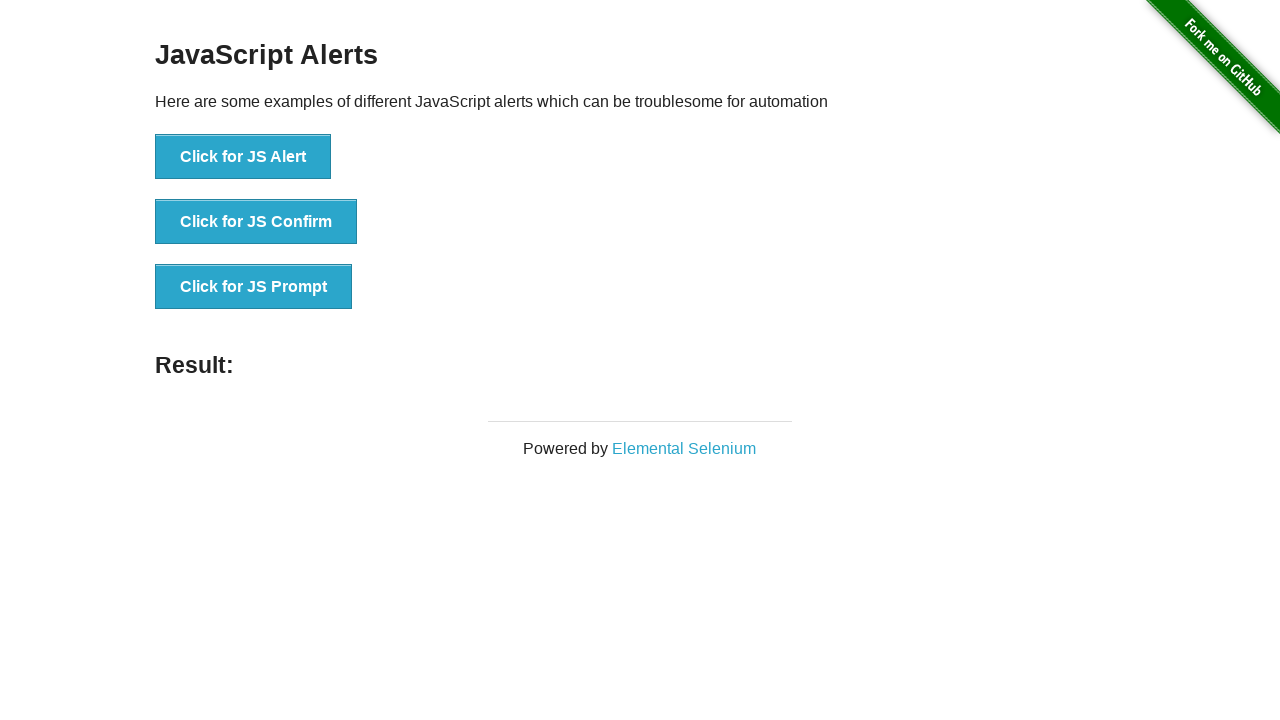

Set up dialog handler to accept prompt with text 'something'
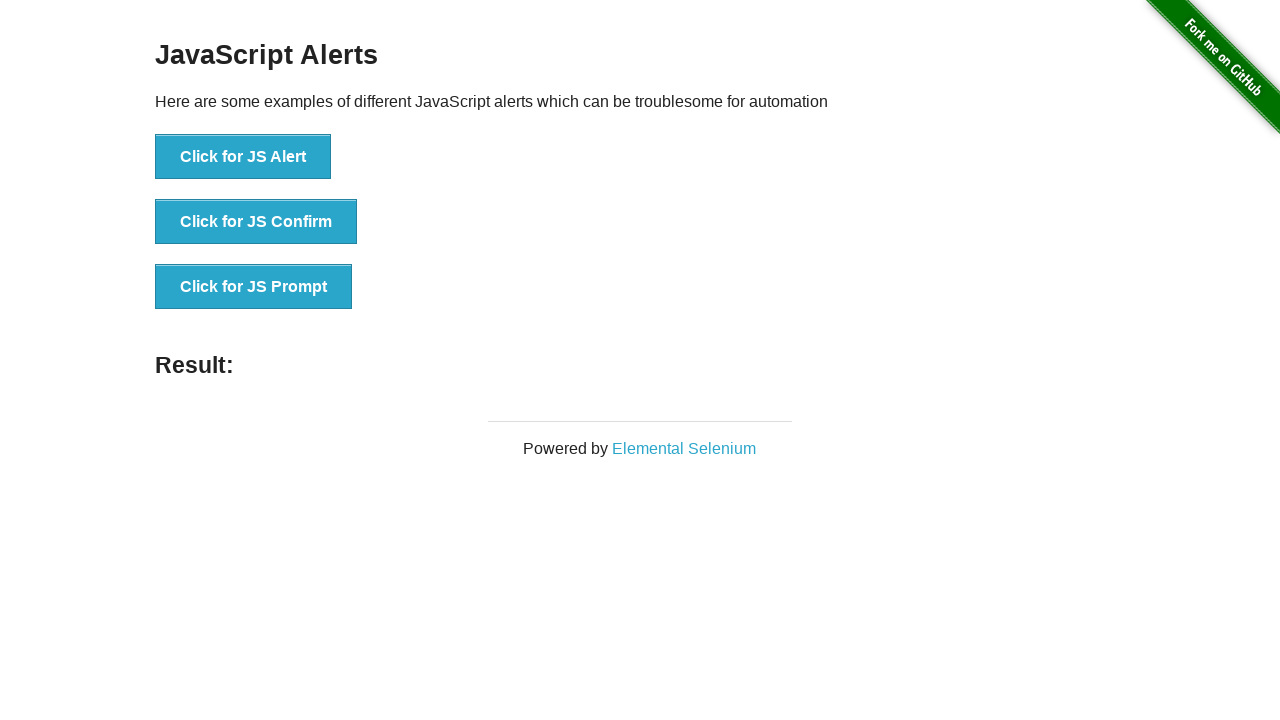

Clicked button to trigger JavaScript prompt dialog at (254, 287) on button:text('Click for JS Prompt')
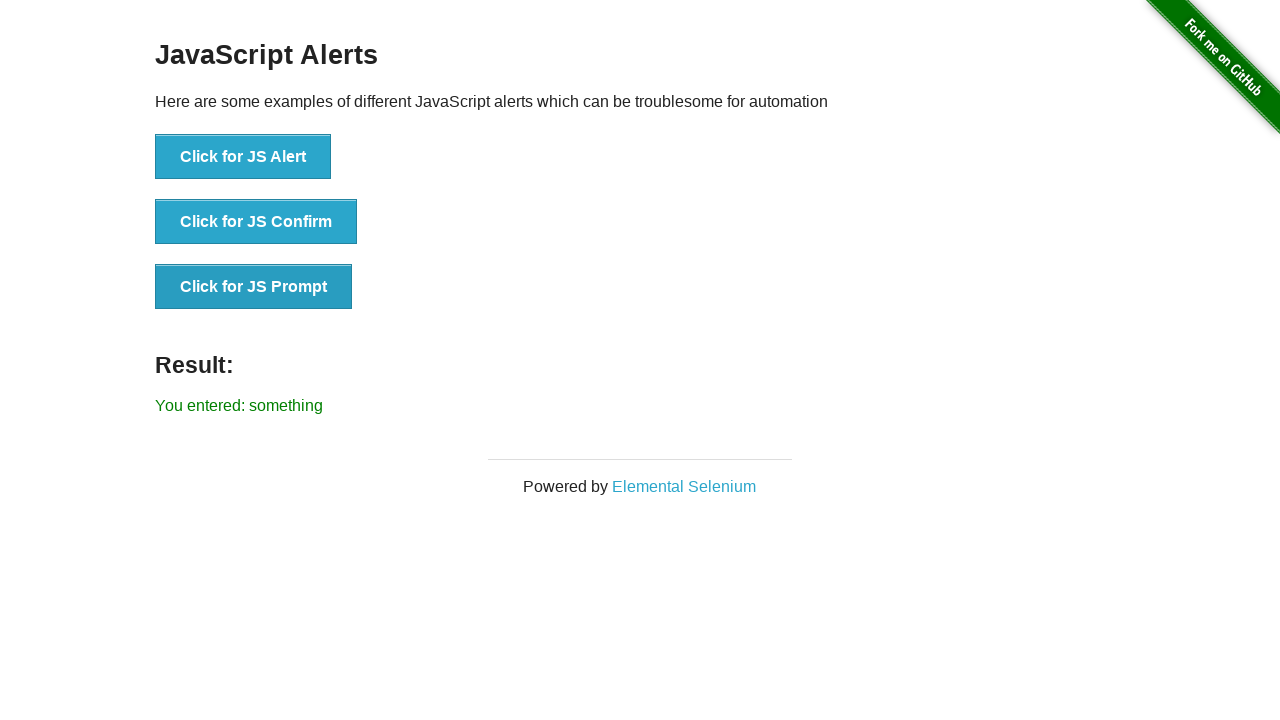

Result text appeared after accepting prompt
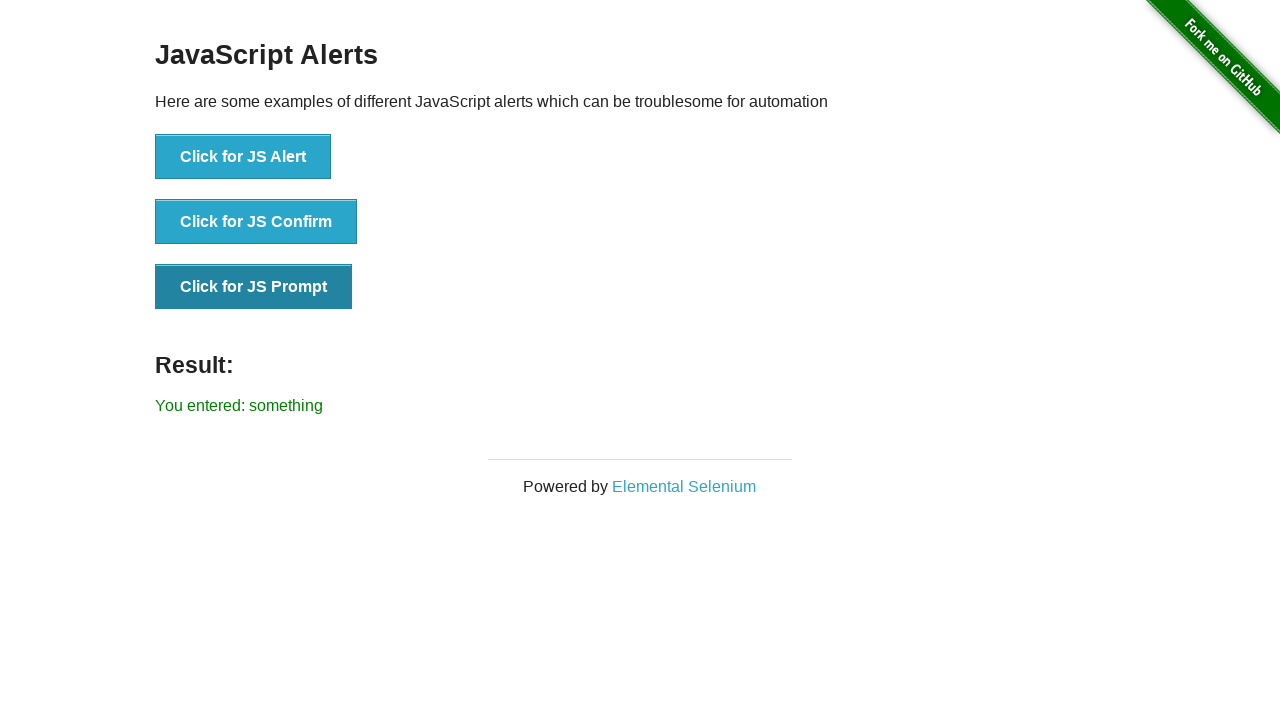

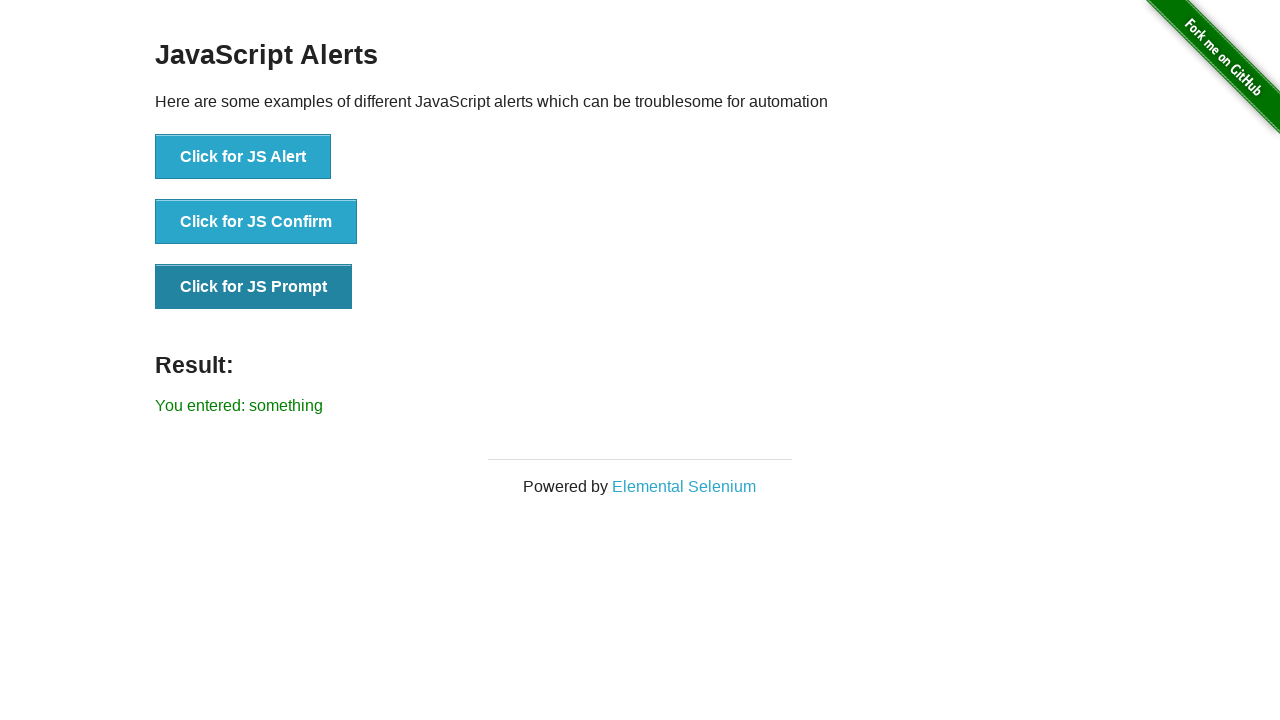